Tests search functionality by filling the search box with the name "Peter"

Starting URL: http://zero.webappsecurity.com/index.html

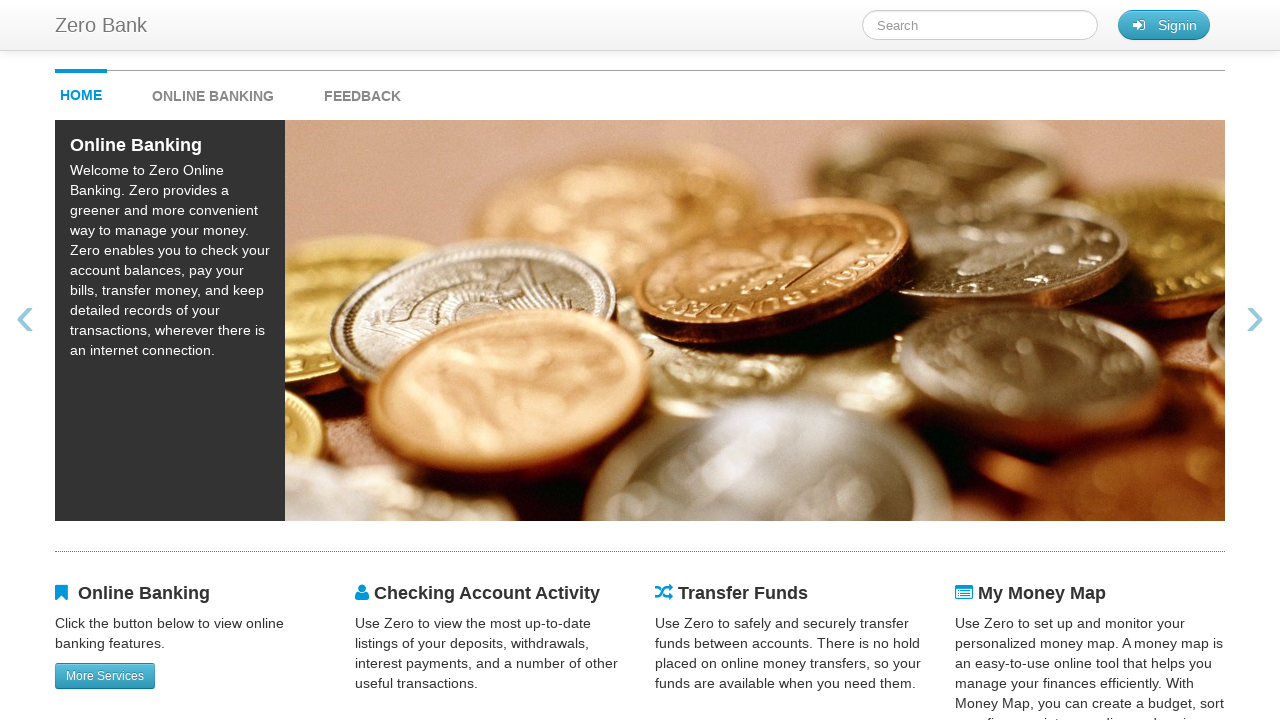

Filled search box with 'Peter' on #searchTerm
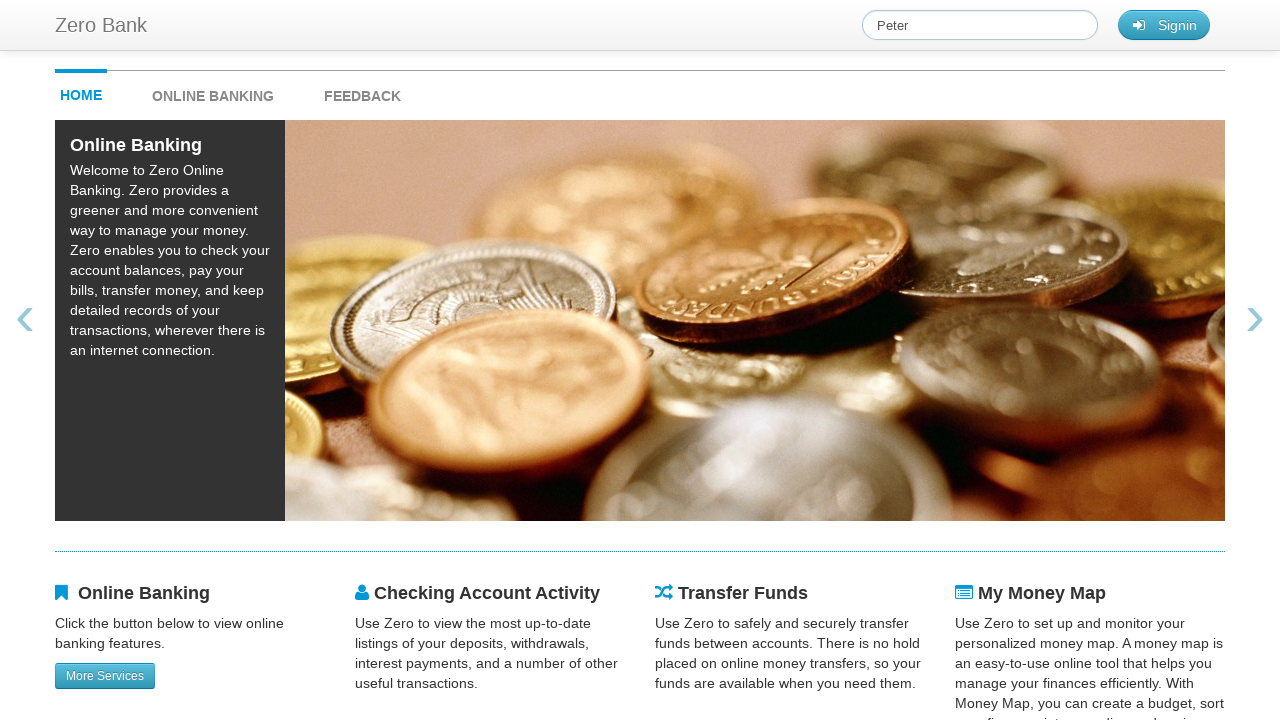

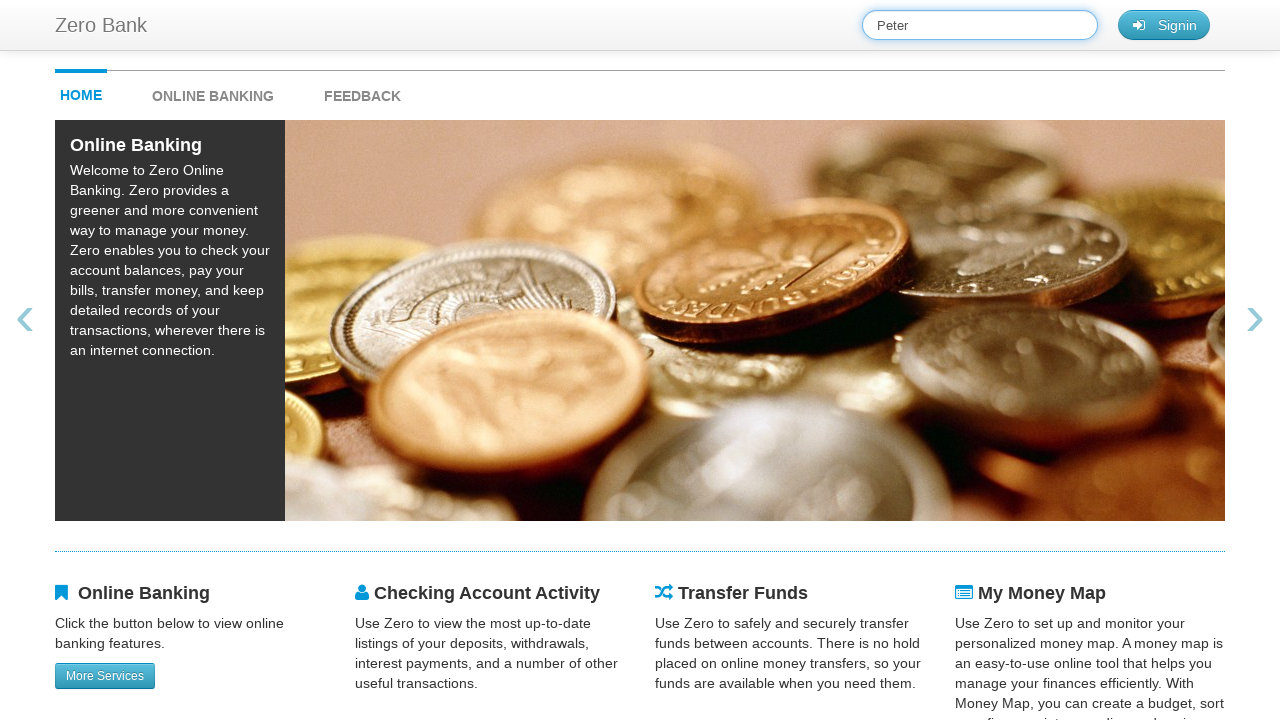